Tests editing a todo item by double-clicking and entering new text

Starting URL: https://demo.playwright.dev/todomvc

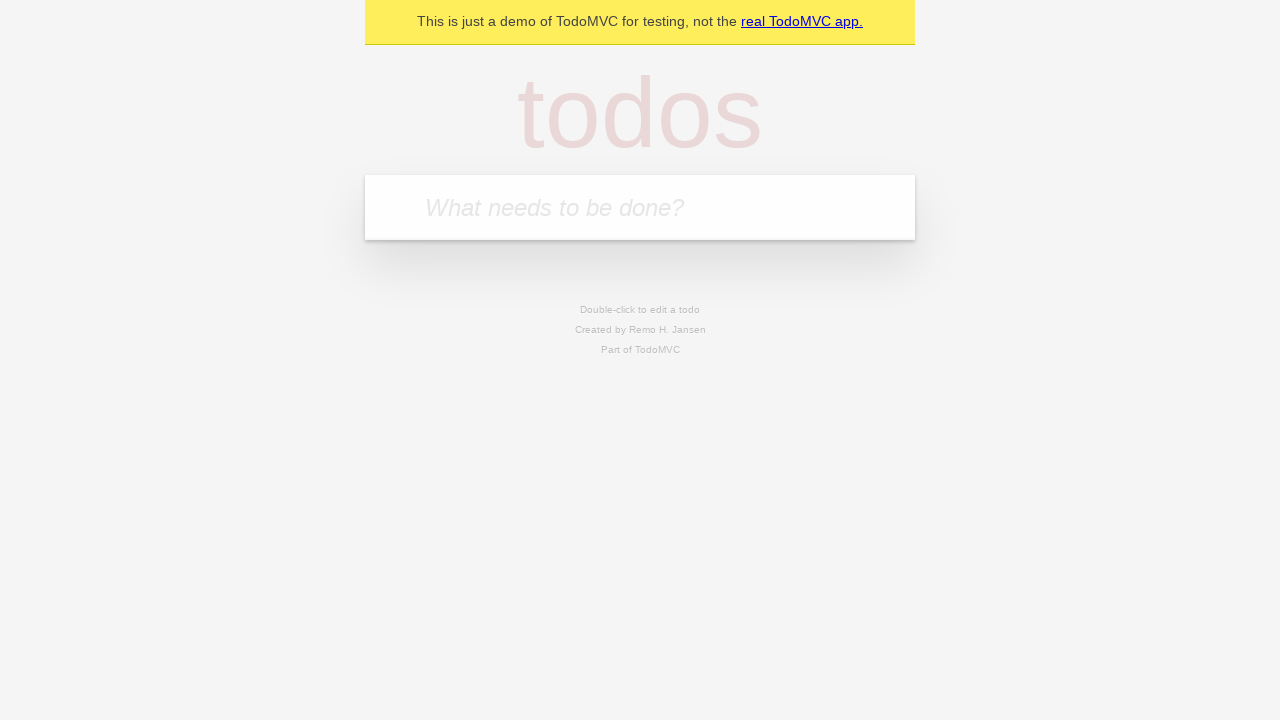

Filled todo input with 'buy some meat' on internal:attr=[placeholder="What needs to be done?"i]
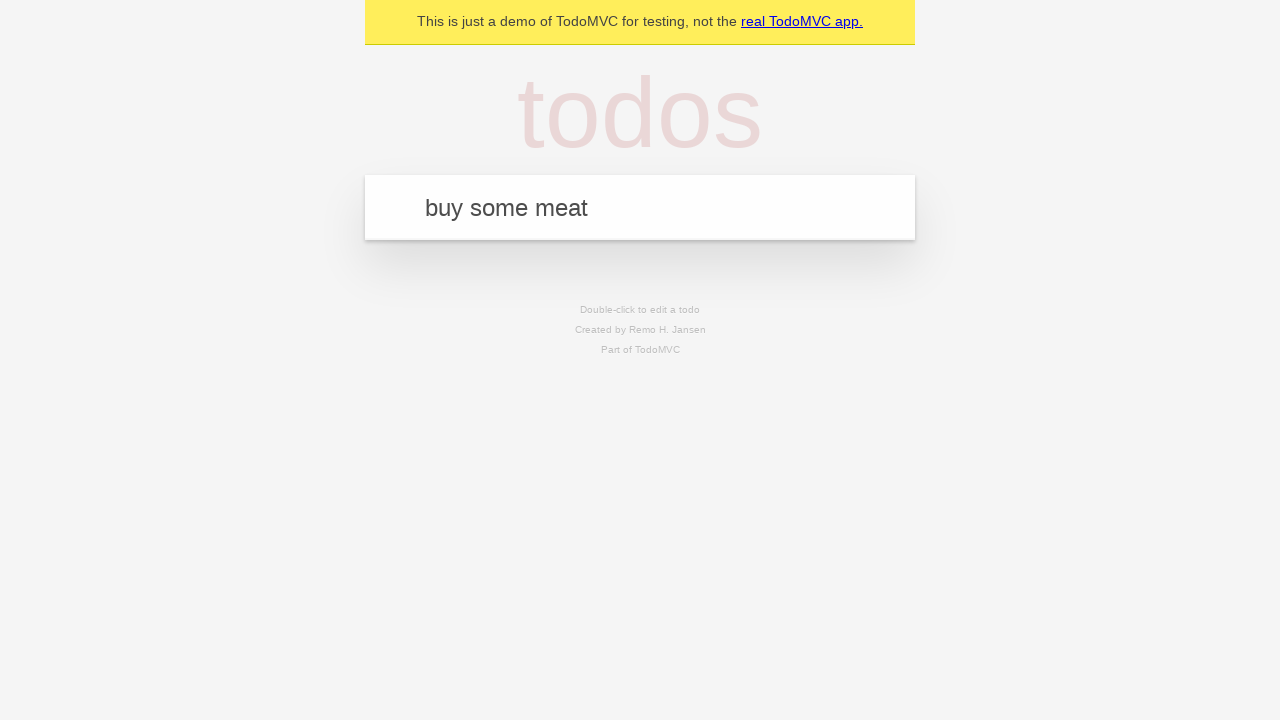

Pressed Enter to add first todo on internal:attr=[placeholder="What needs to be done?"i]
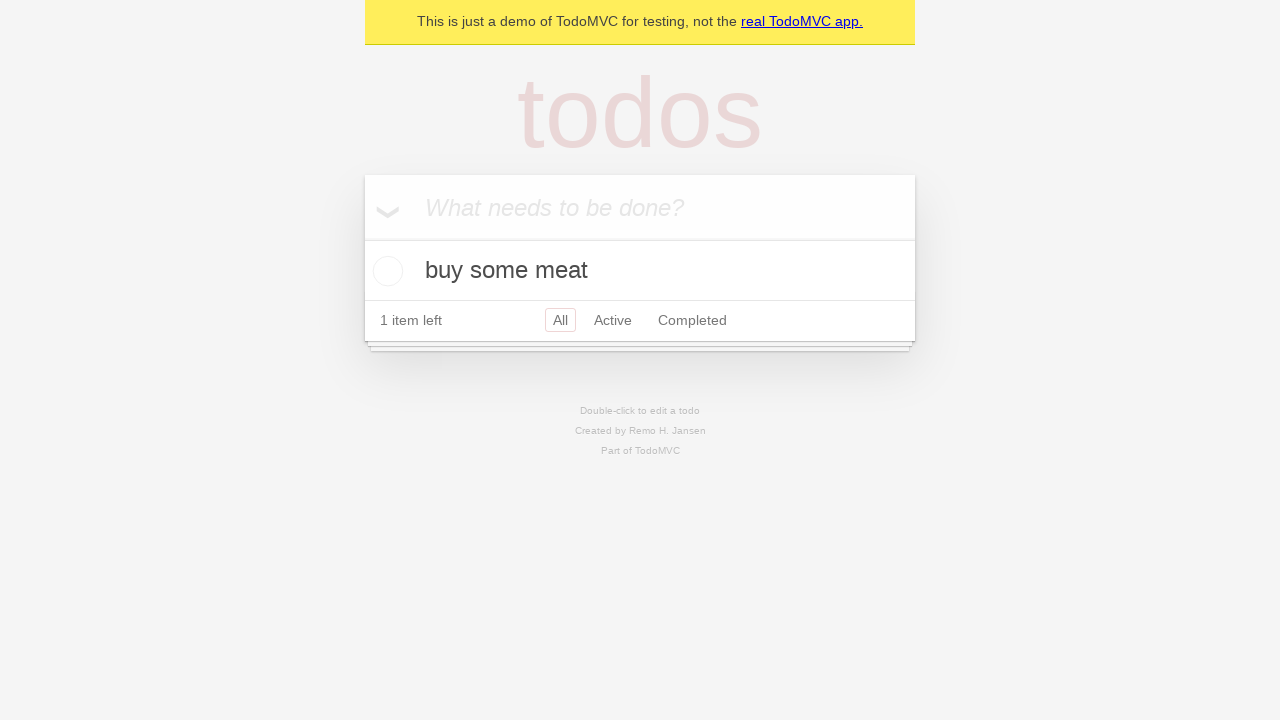

Filled todo input with 'feed the cat' on internal:attr=[placeholder="What needs to be done?"i]
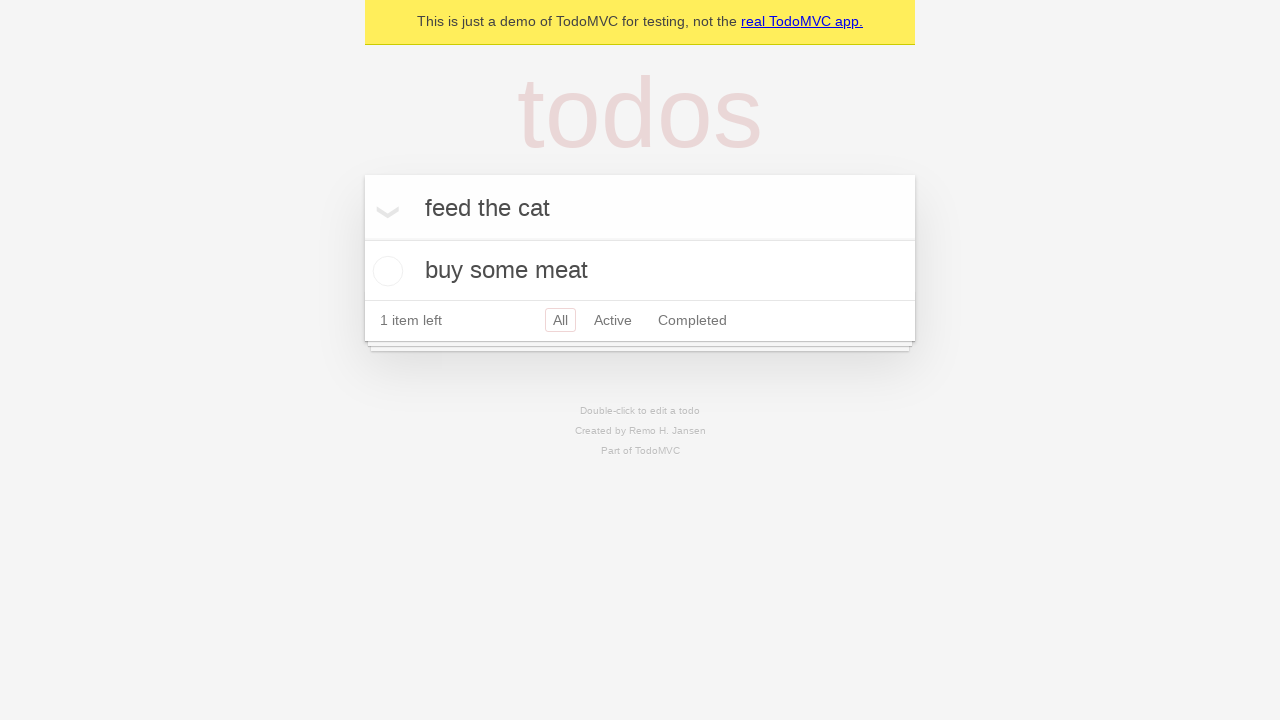

Pressed Enter to add second todo on internal:attr=[placeholder="What needs to be done?"i]
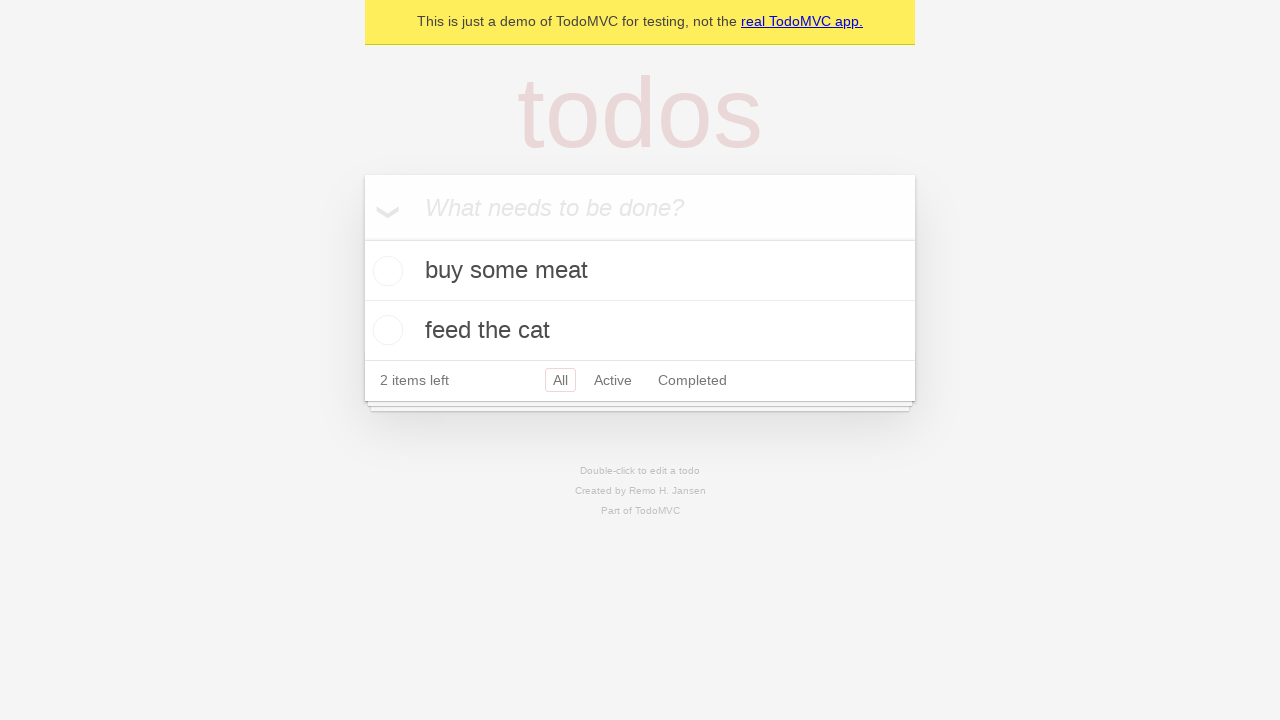

Filled todo input with 'book a doctors appointment' on internal:attr=[placeholder="What needs to be done?"i]
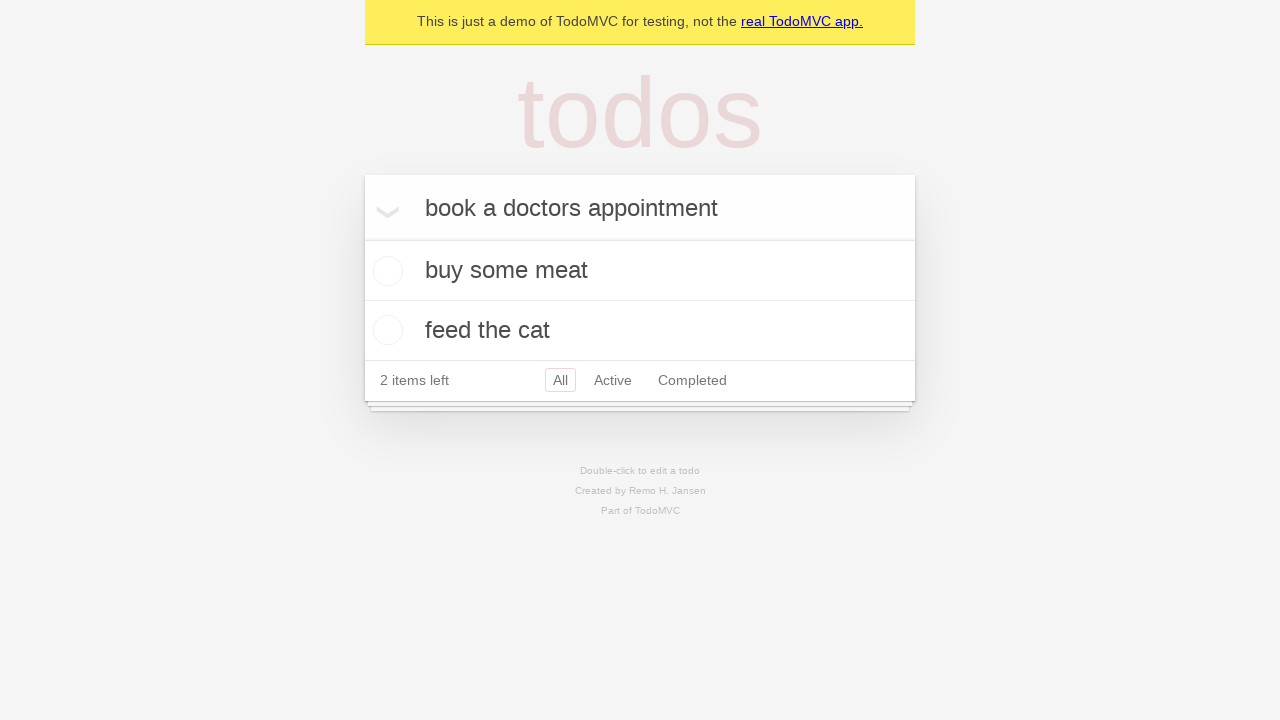

Pressed Enter to add third todo on internal:attr=[placeholder="What needs to be done?"i]
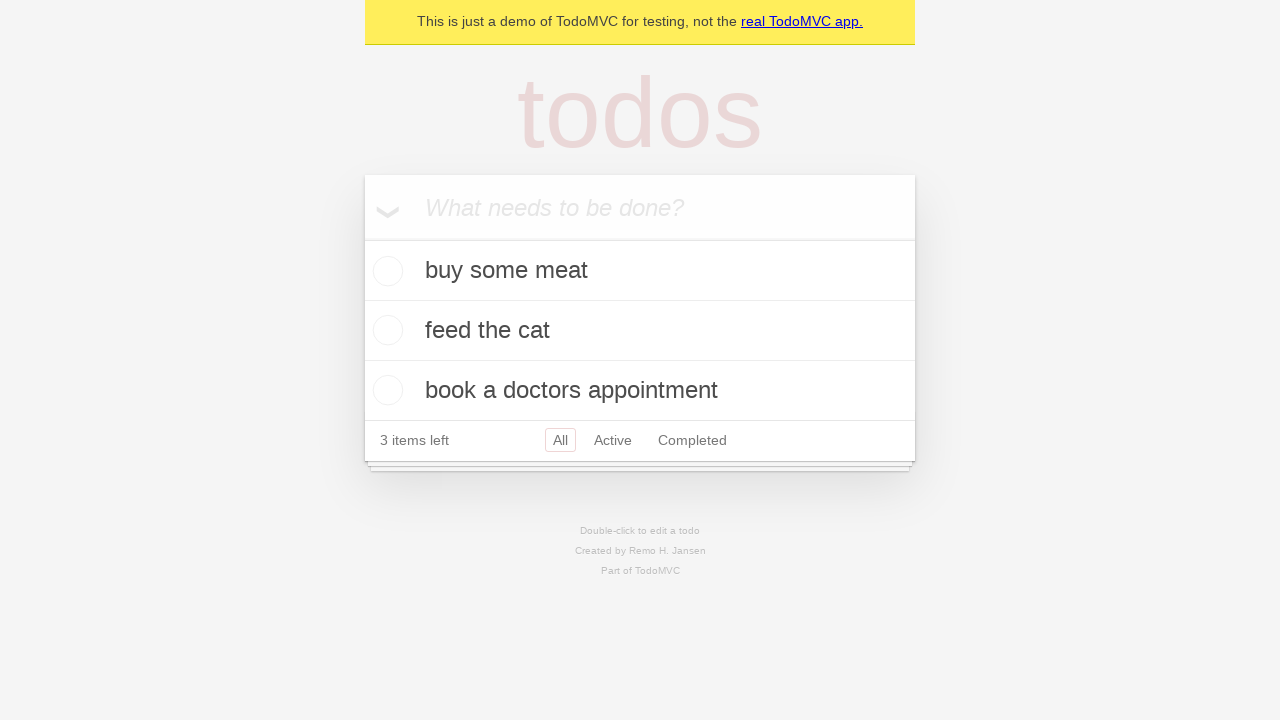

Double-clicked second todo item to enter edit mode at (640, 331) on [data-testid='todo-item'] >> nth=1
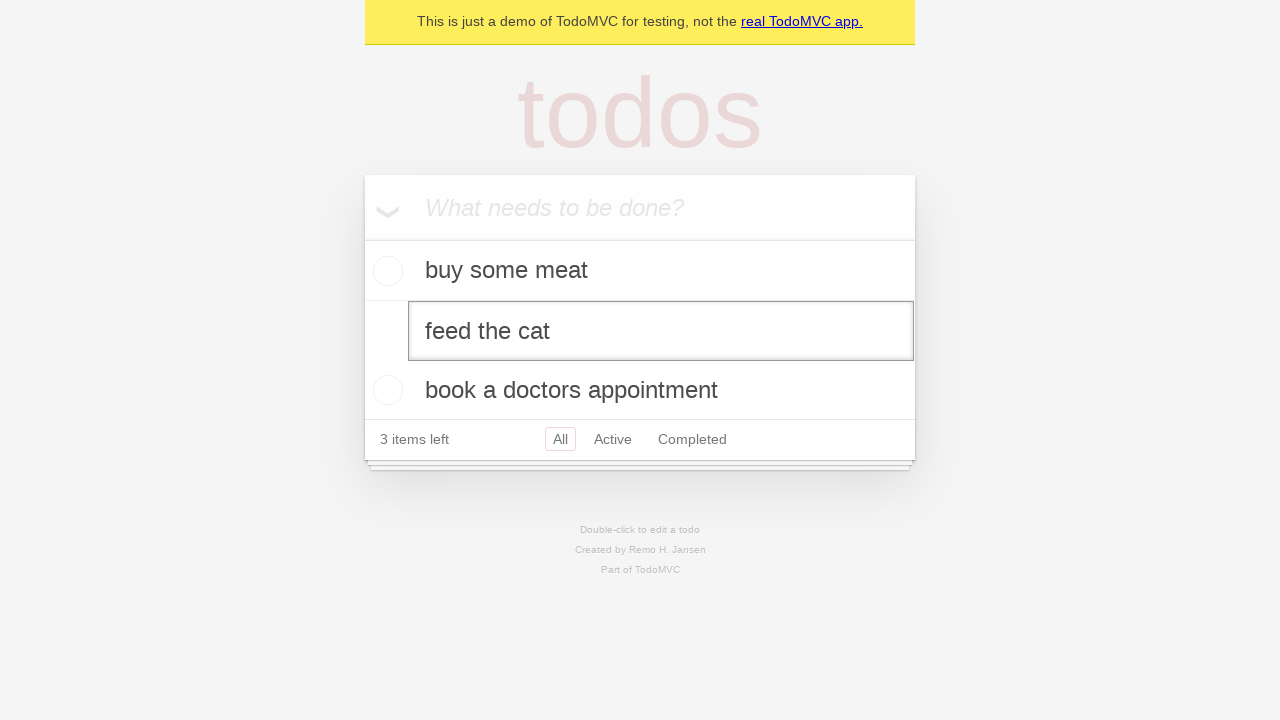

Filled edit textbox with 'buy some sausages' on [data-testid='todo-item'] >> nth=1 >> internal:role=textbox[name="Edit"i]
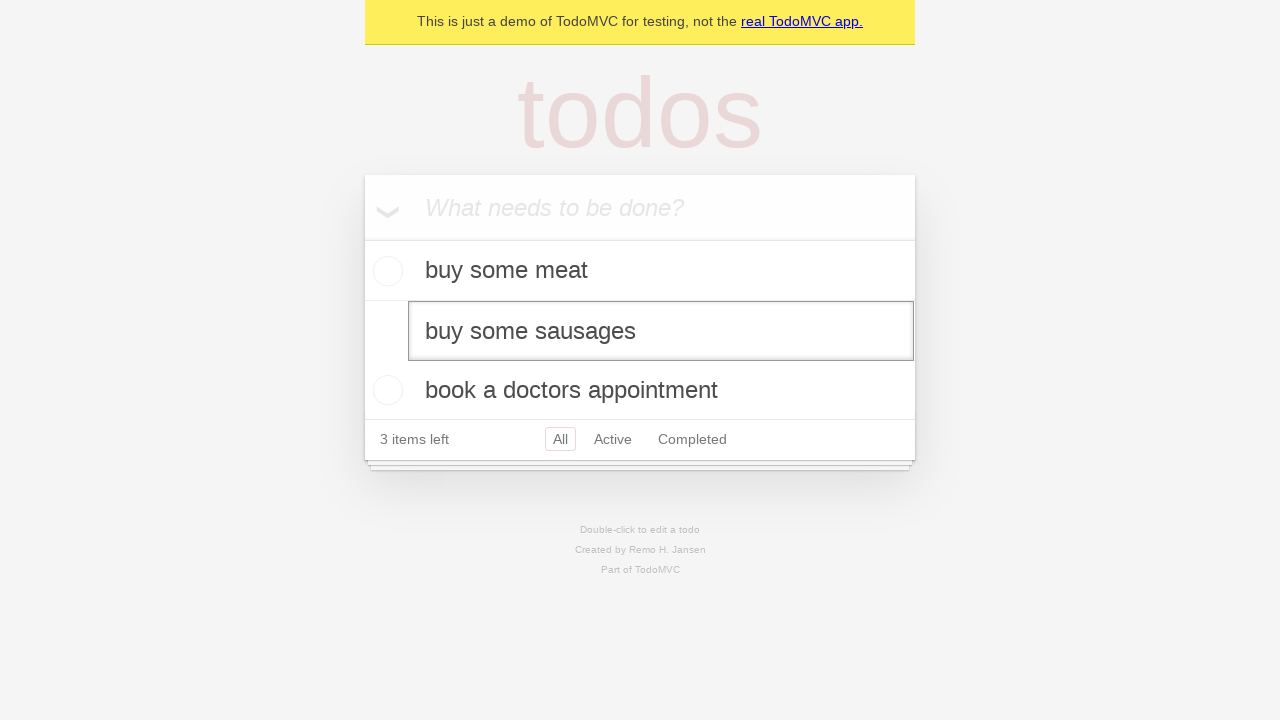

Pressed Enter to save edited todo item on [data-testid='todo-item'] >> nth=1 >> internal:role=textbox[name="Edit"i]
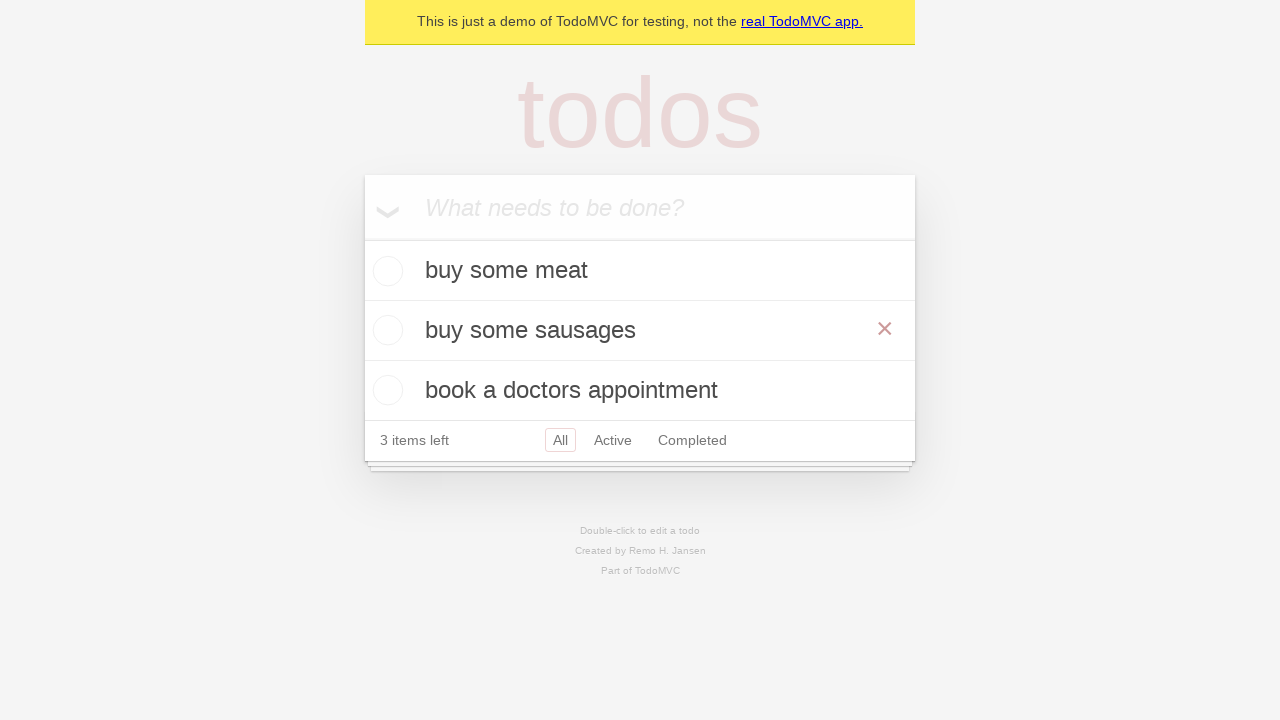

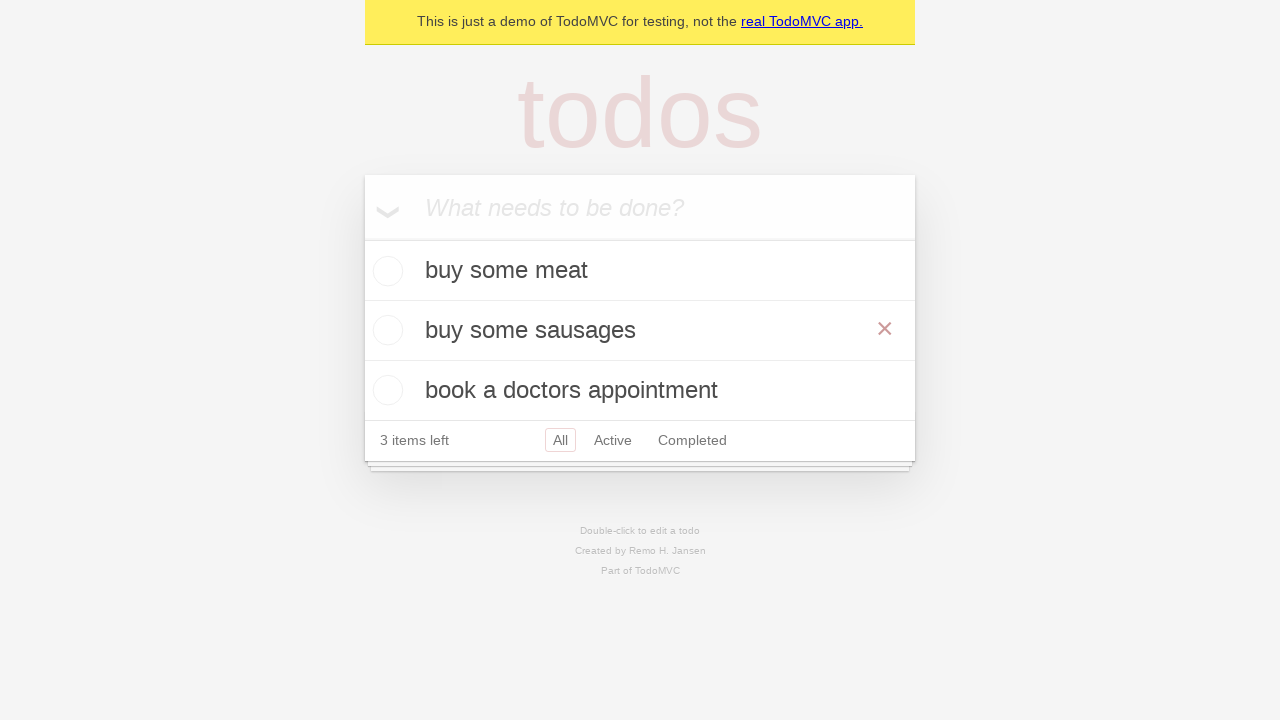